Tests jQuery UI sortable functionality by dragging and dropping list items to reorder them within the demo iframe

Starting URL: https://jqueryui.com/sortable/

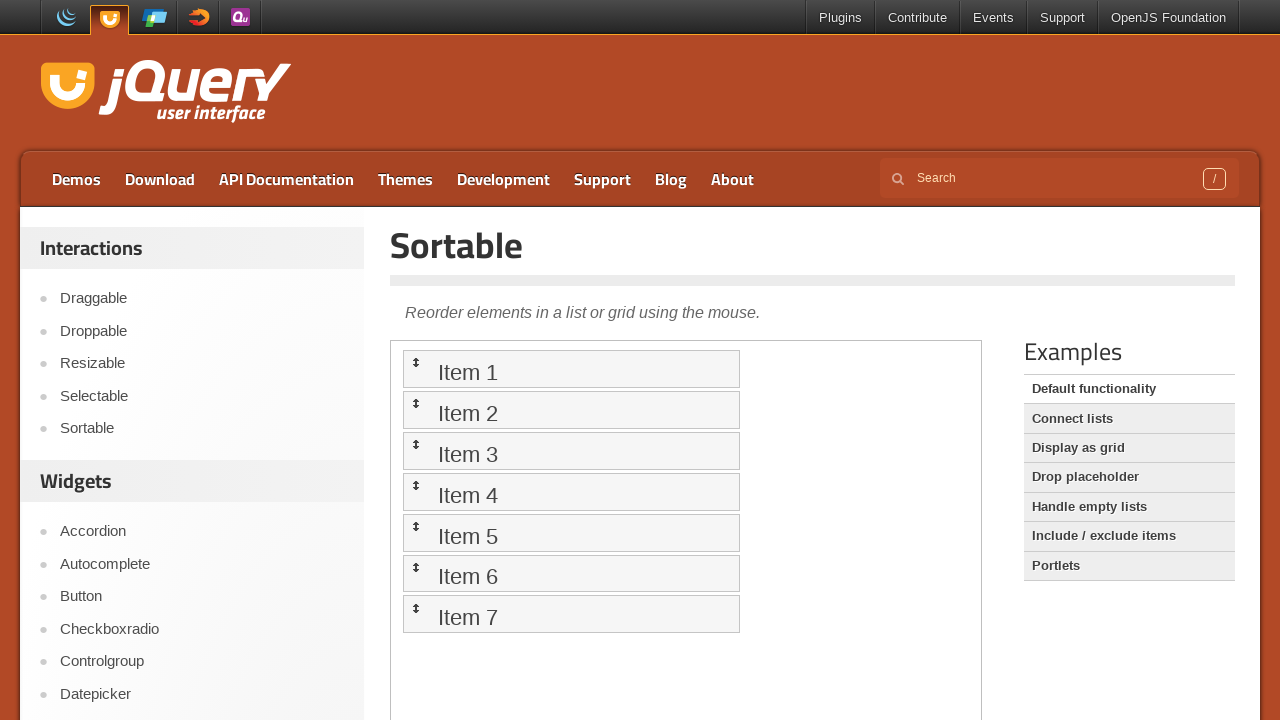

Navigated to jQuery UI sortable demo page
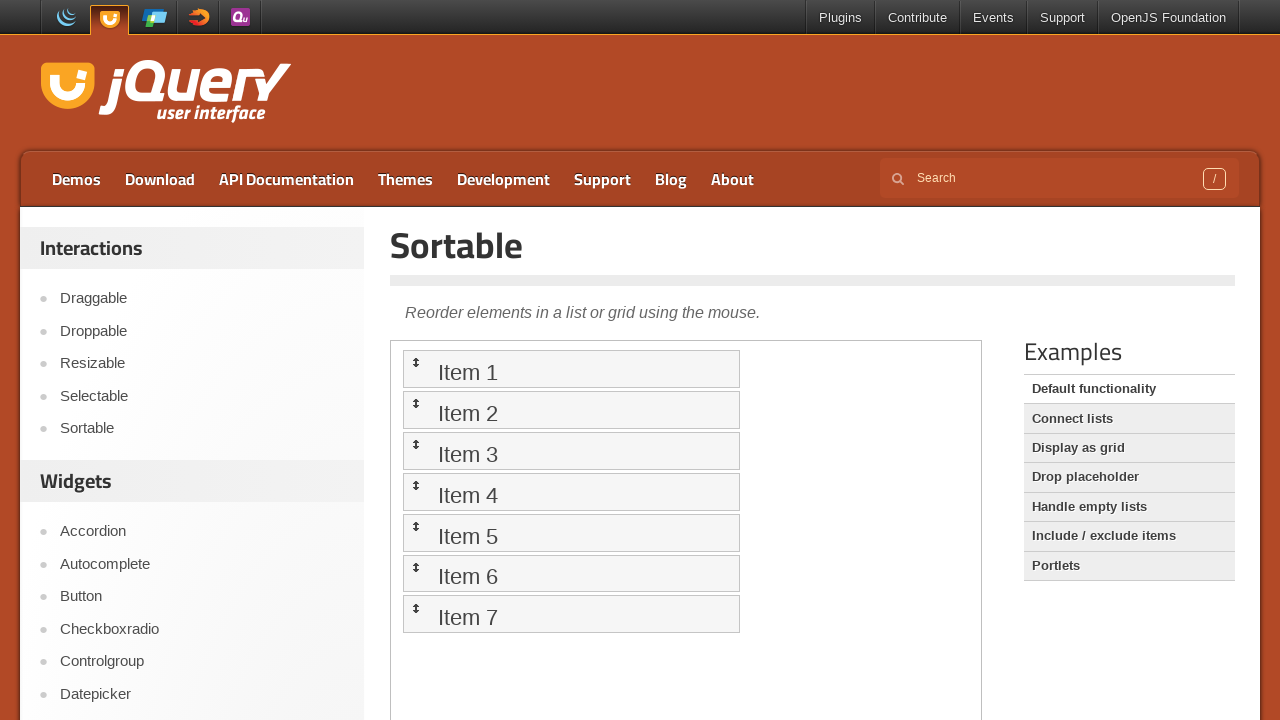

Located the demo iframe
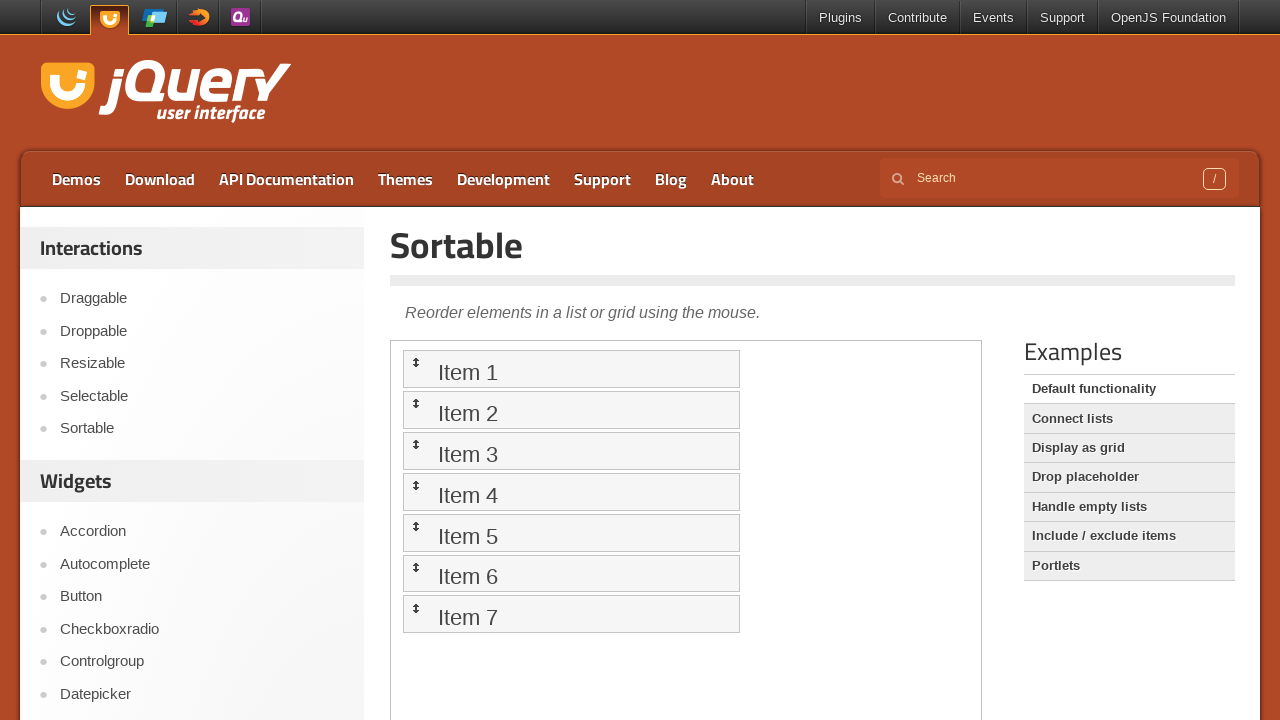

Located Item 1 in the sortable list
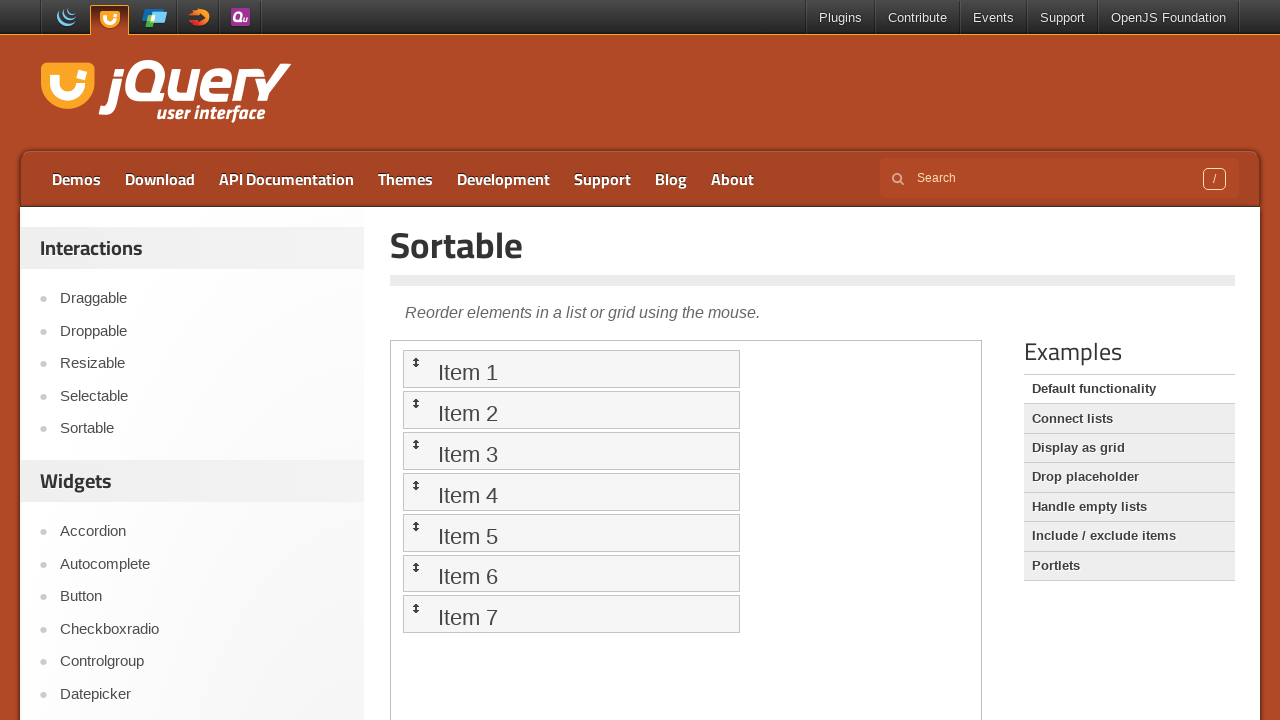

Located Item 2 in the sortable list
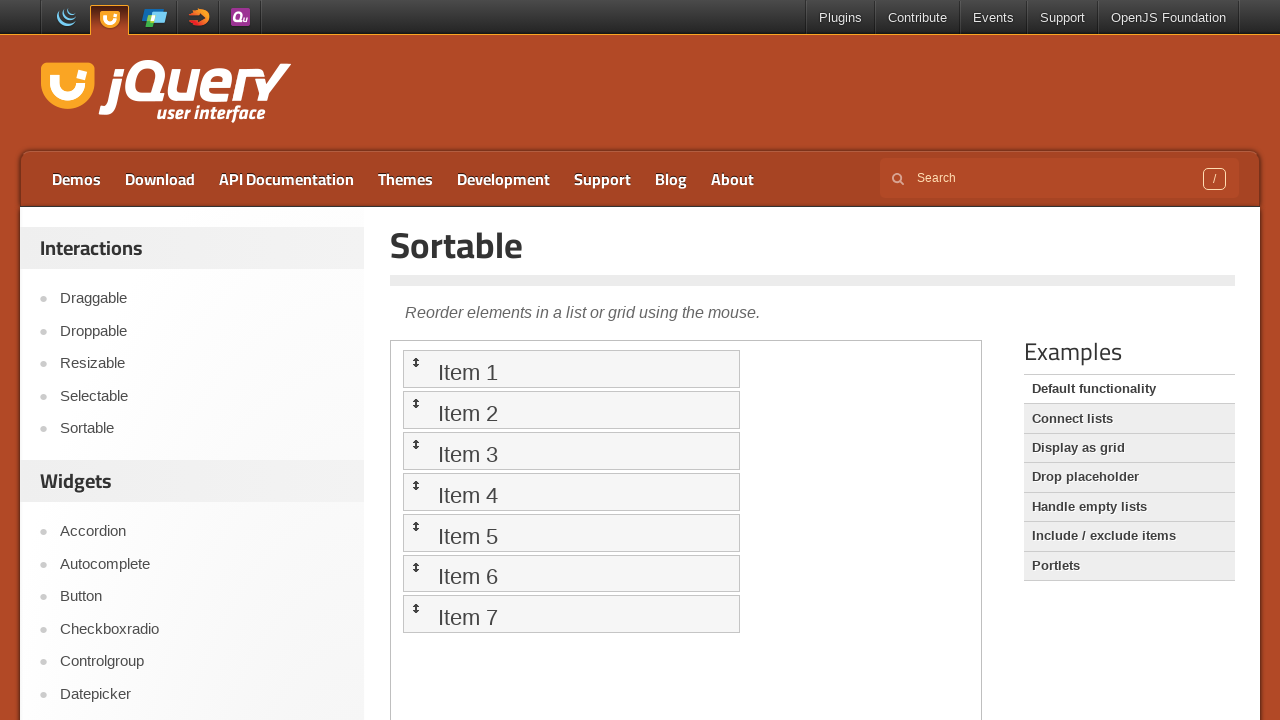

Dragged Item 2 and dropped it before Item 1 to reorder at (571, 369)
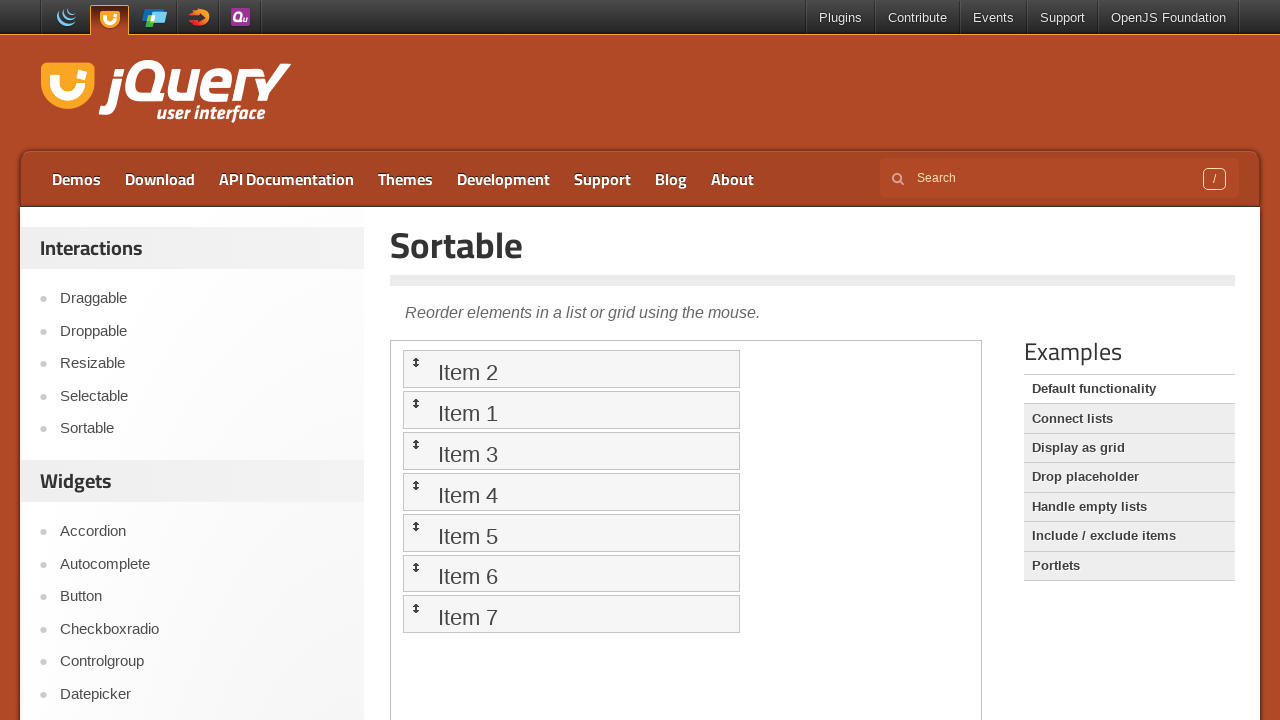

Waited 2 seconds to observe the reordering effect
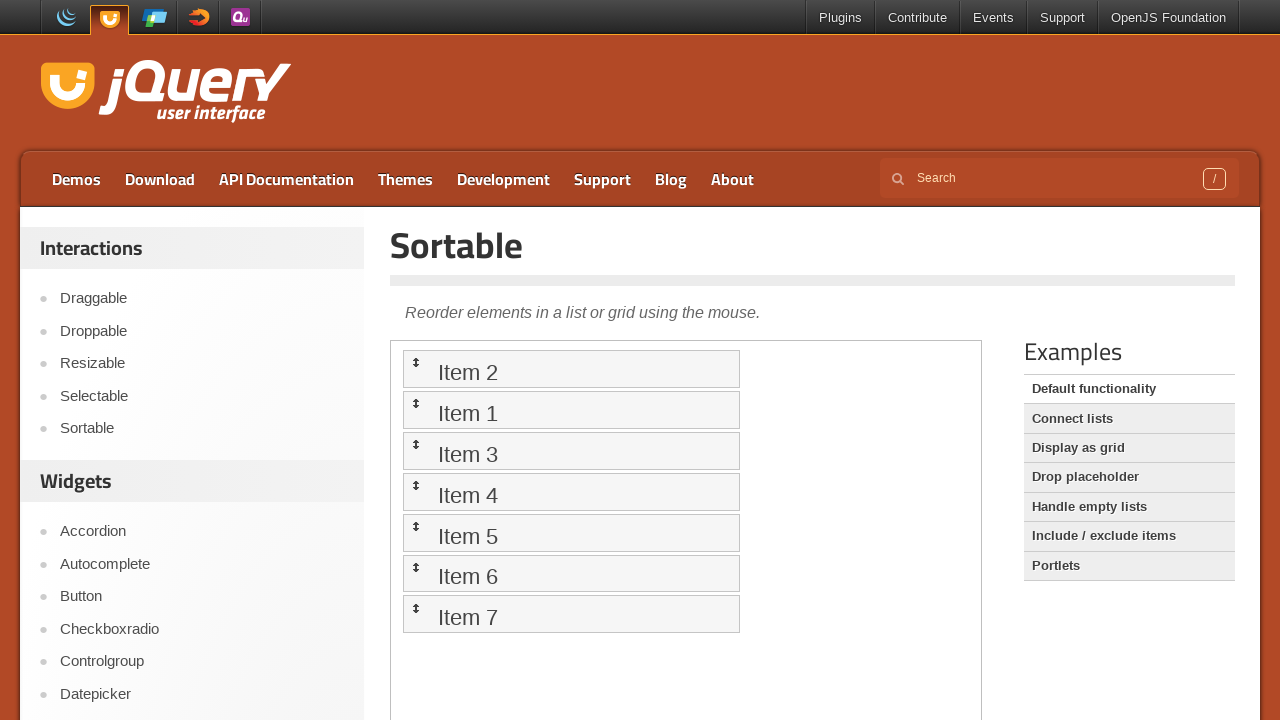

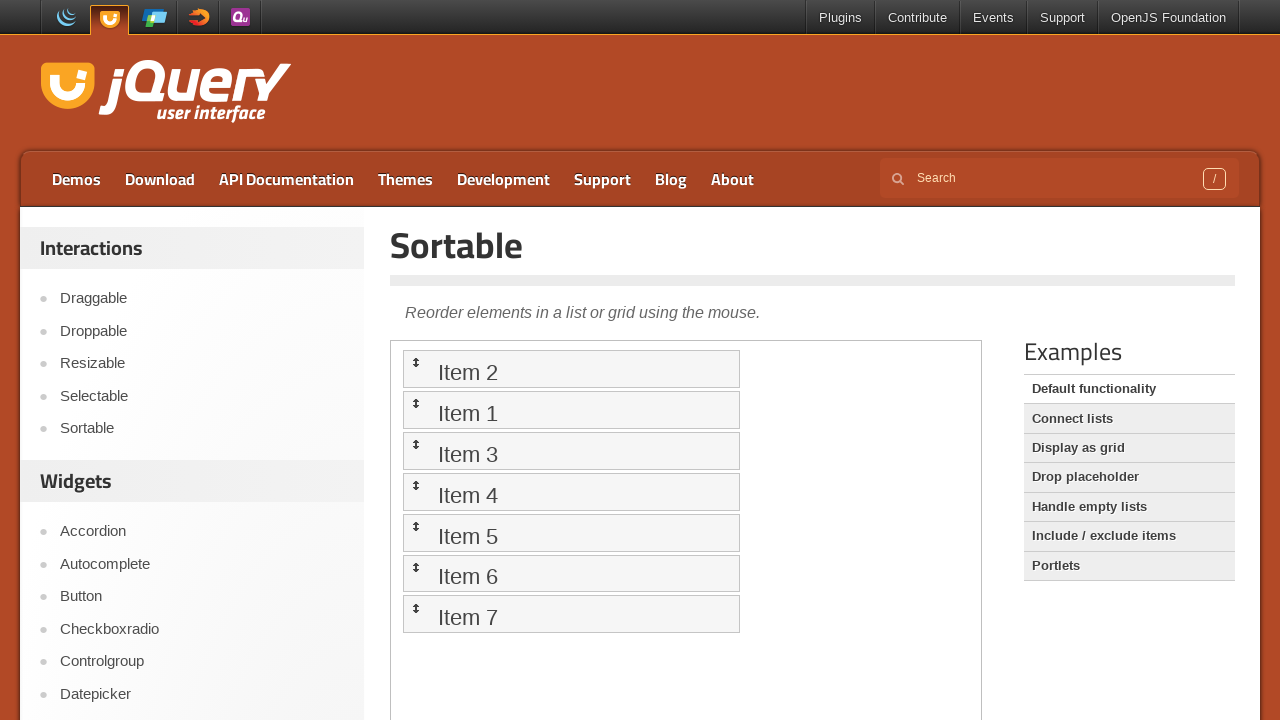